Tests double-click functionality on a button element

Starting URL: http://testautomationpractice.blogspot.com/

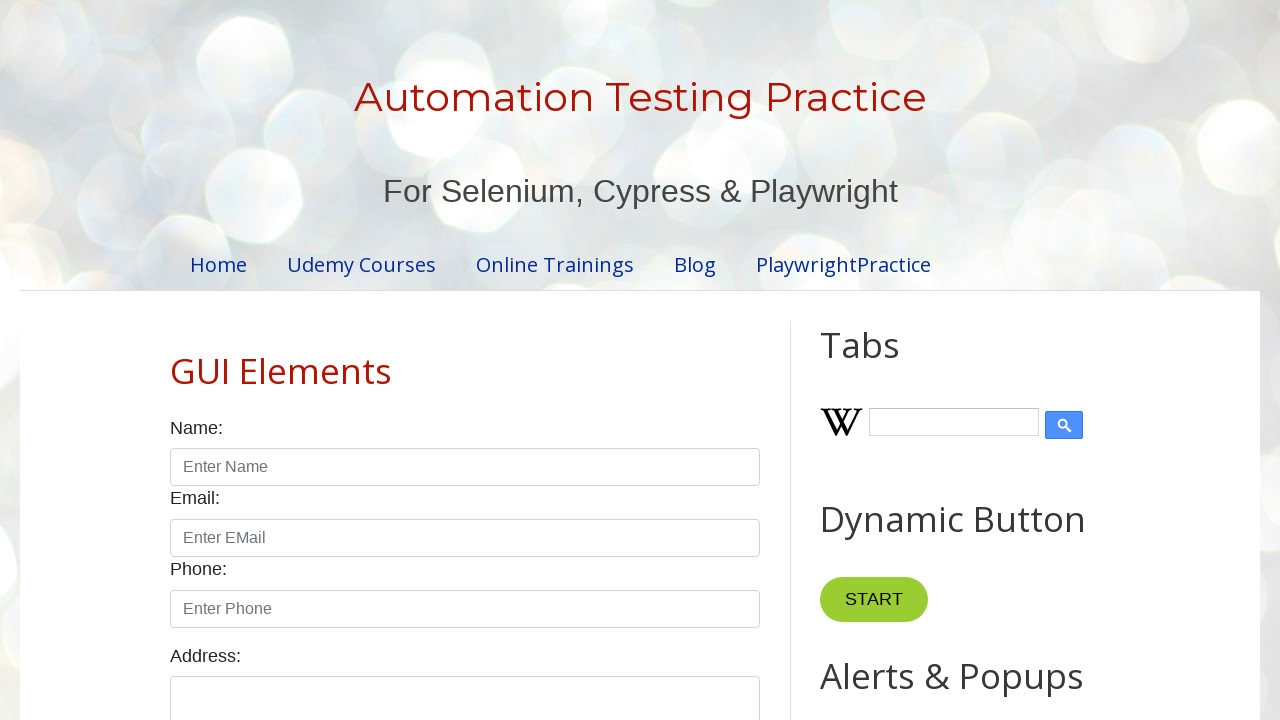

Located button element using XPath selector
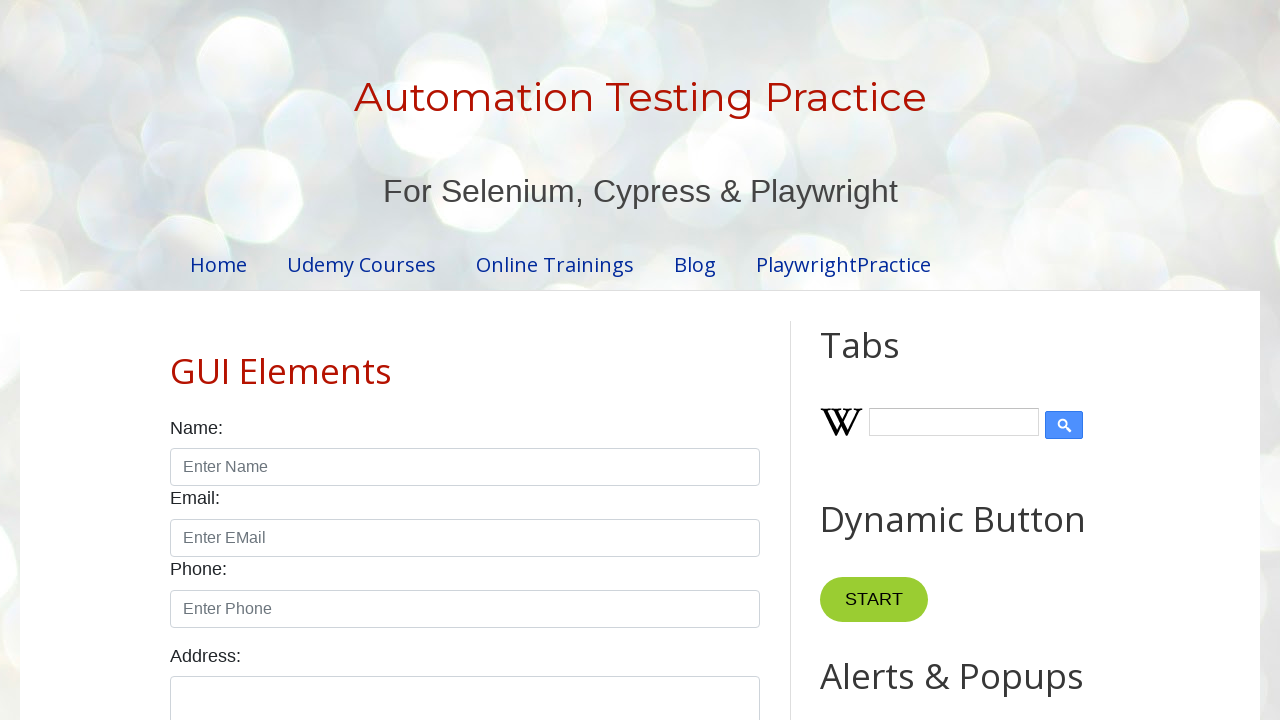

Double-clicked the button element at (885, 360) on xpath=//*[@id="HTML10"]/div[1]/button
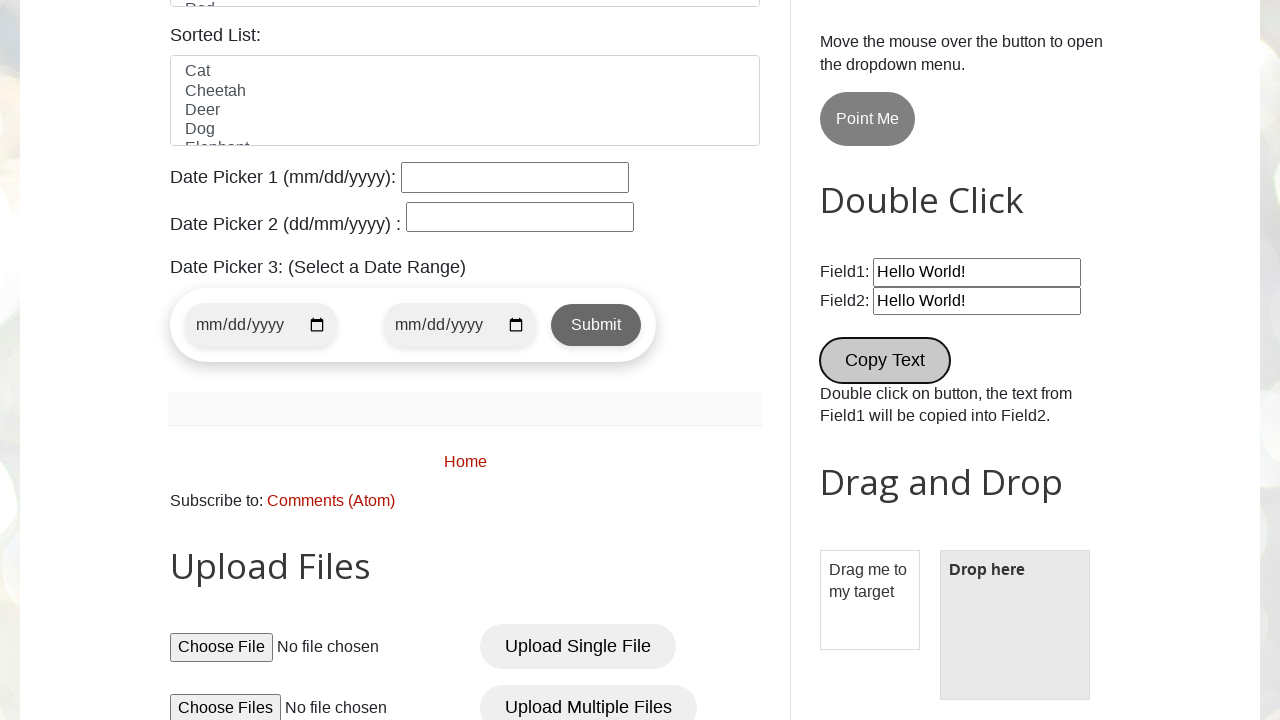

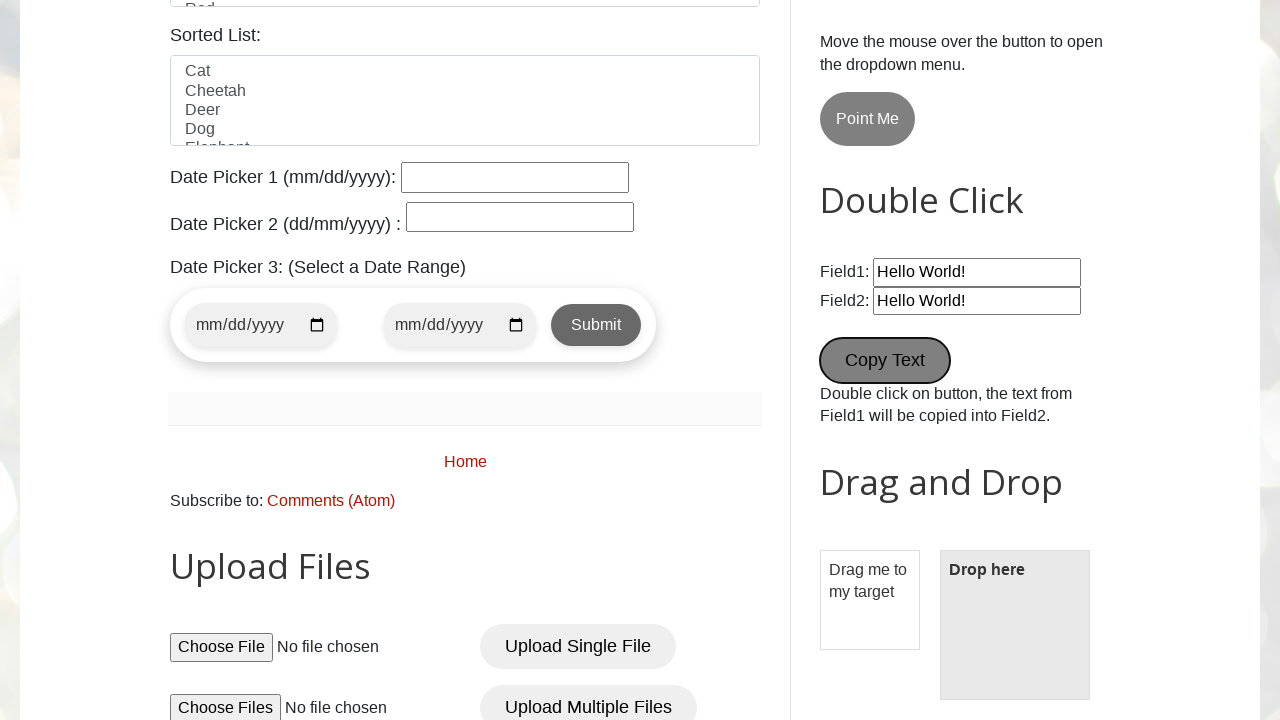